Navigates to an Angular demo application and clicks on the Library navigation button to access the library section

Starting URL: https://rahulshettyacademy.com/angularAppdemo/

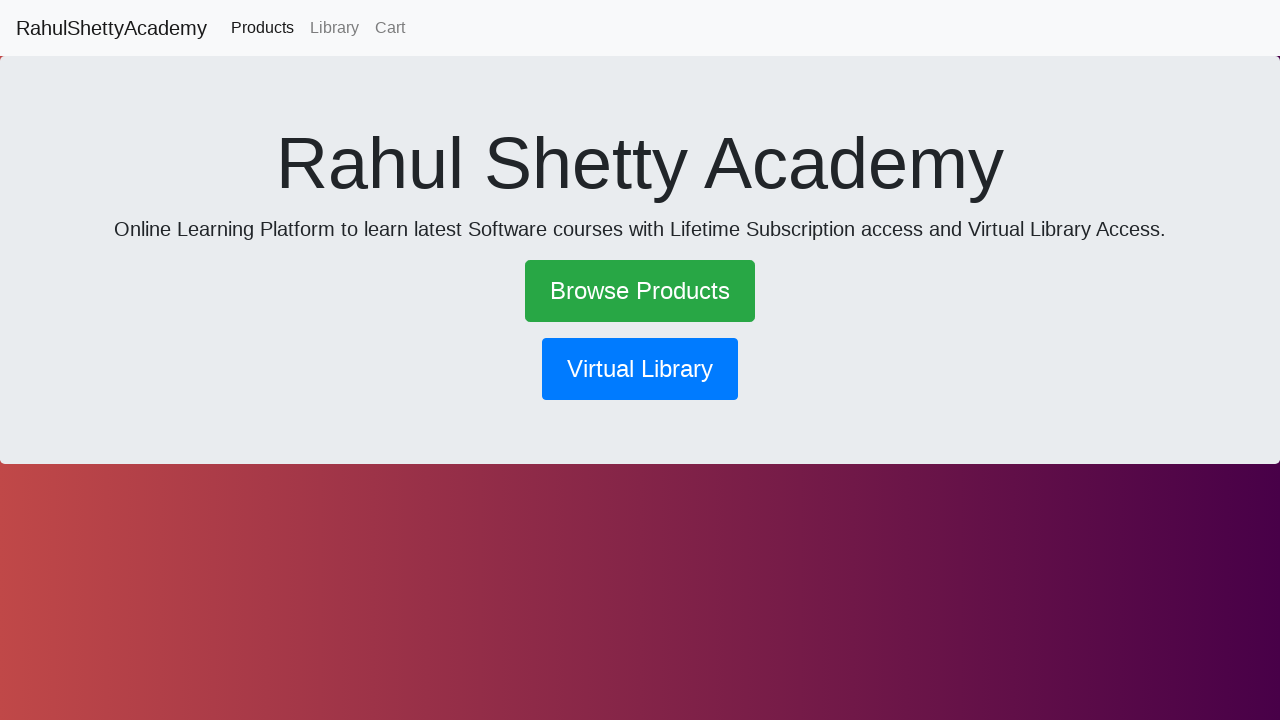

Clicked Library navigation button at (640, 369) on button[routerlink='/library']
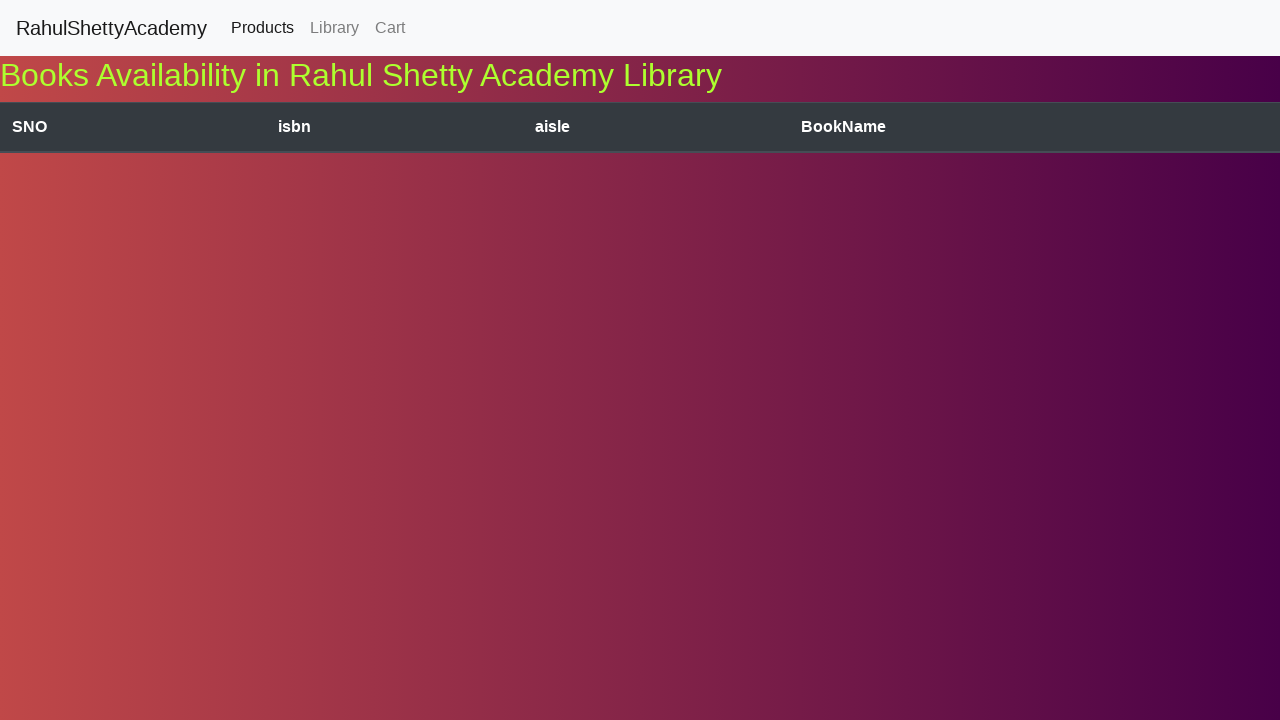

Navigated to Library section - network idle
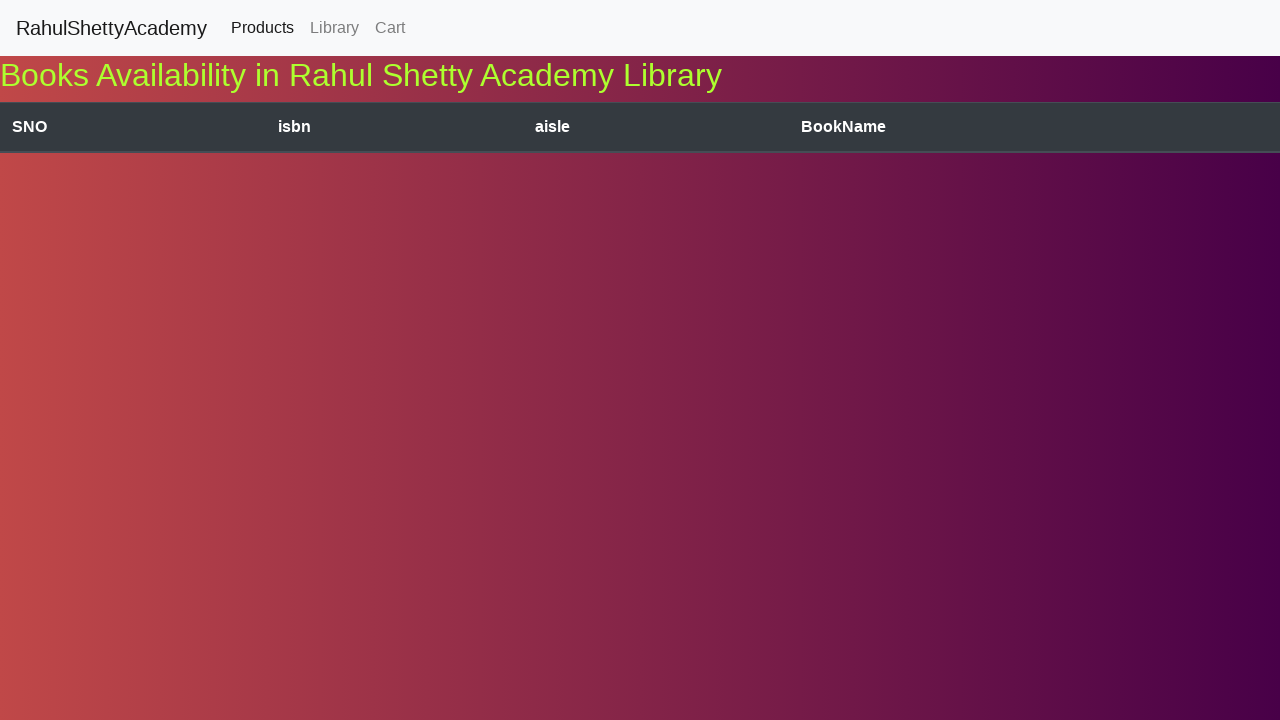

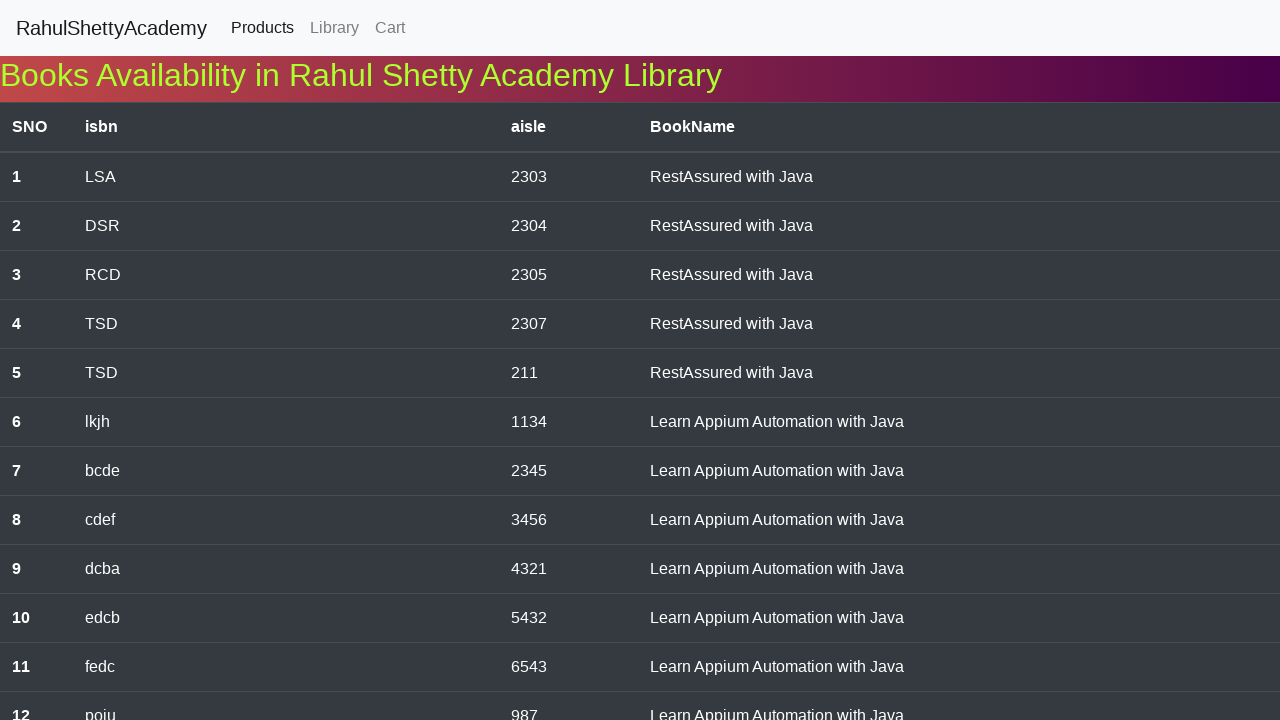